Navigates to the Slither.io browser game and clicks the play button to start a game session

Starting URL: http://www.slither.io

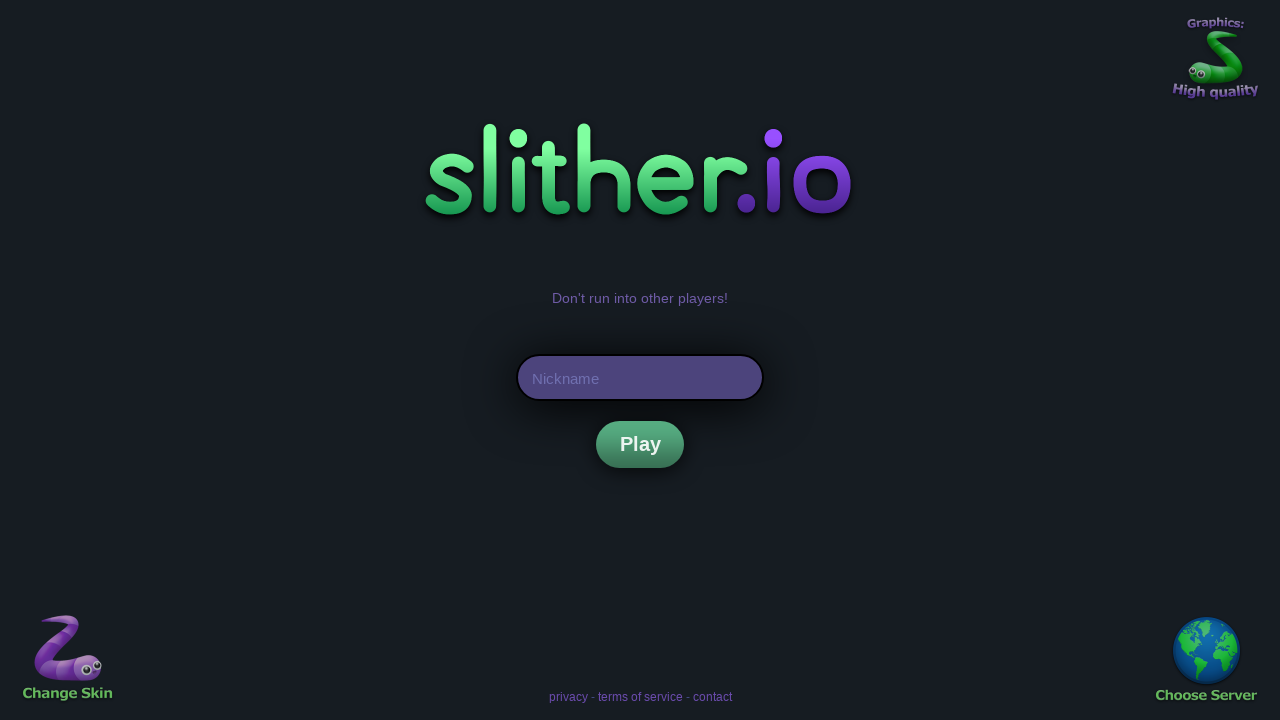

Navigated to Slither.io
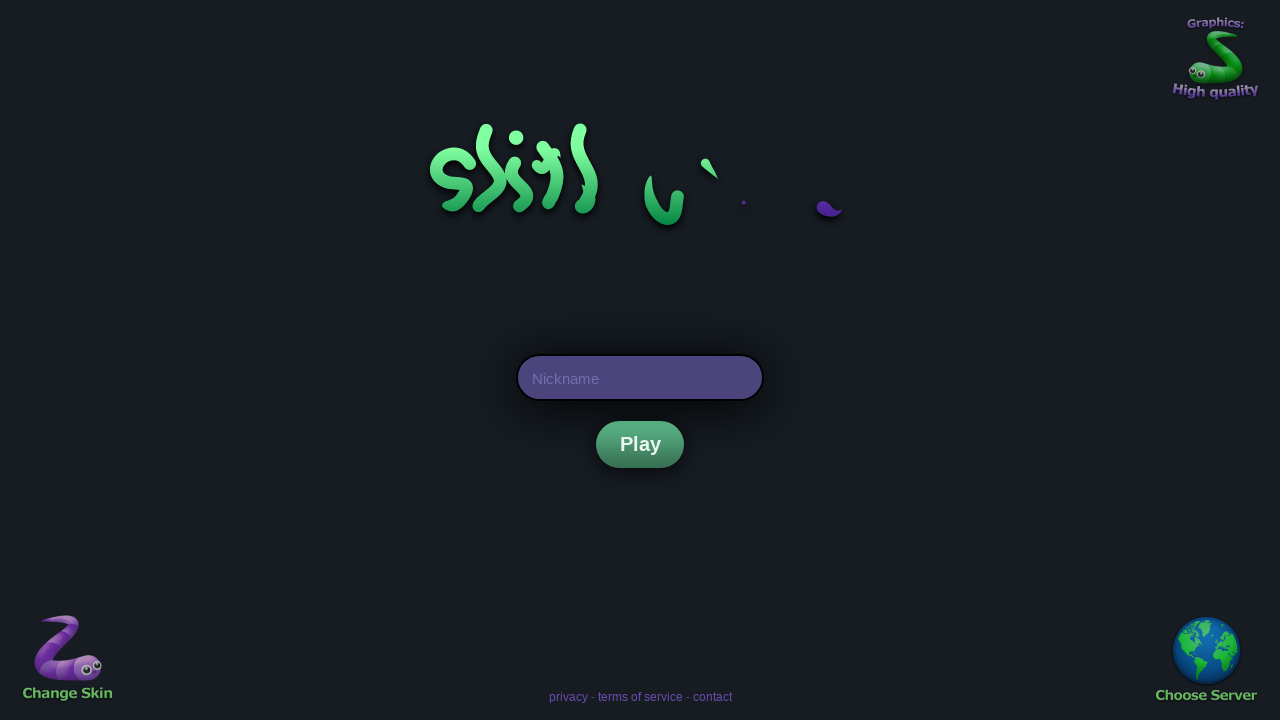

Clicked the play button to start game at (640, 444) on div.btnt.nsi.sadg1
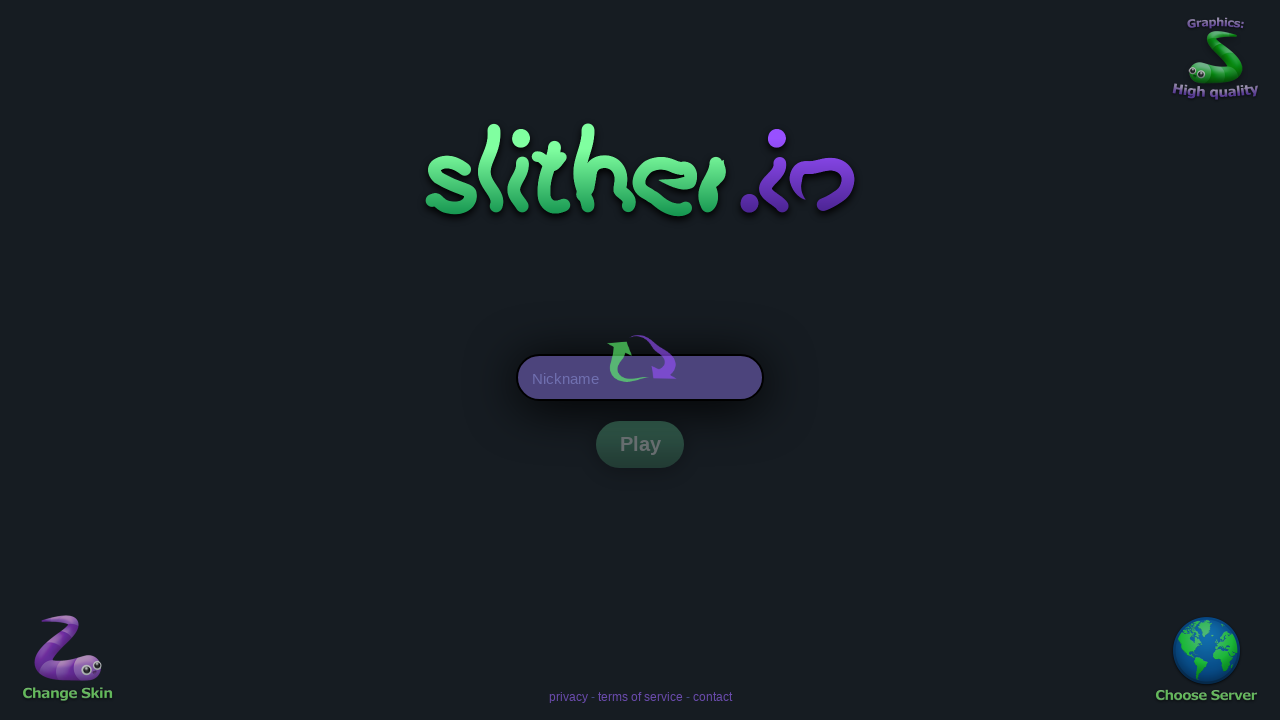

Waited 3 seconds for game to load
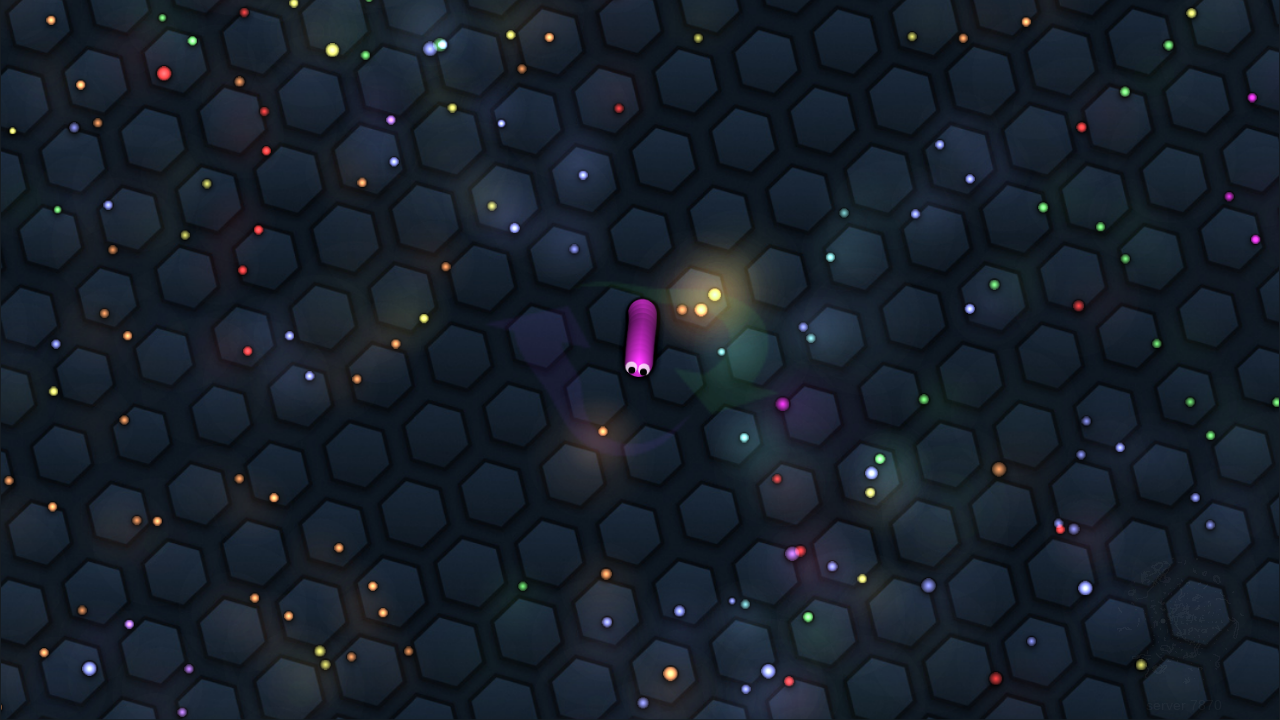

Focused on game body element on body
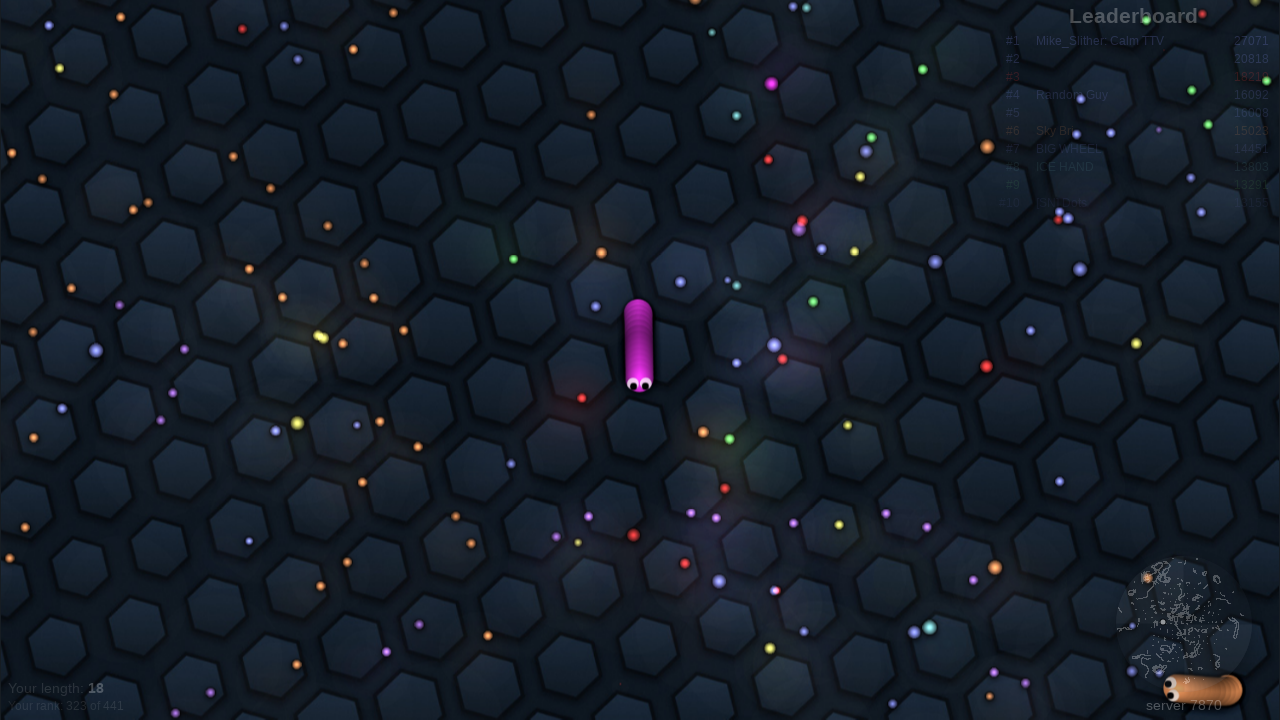

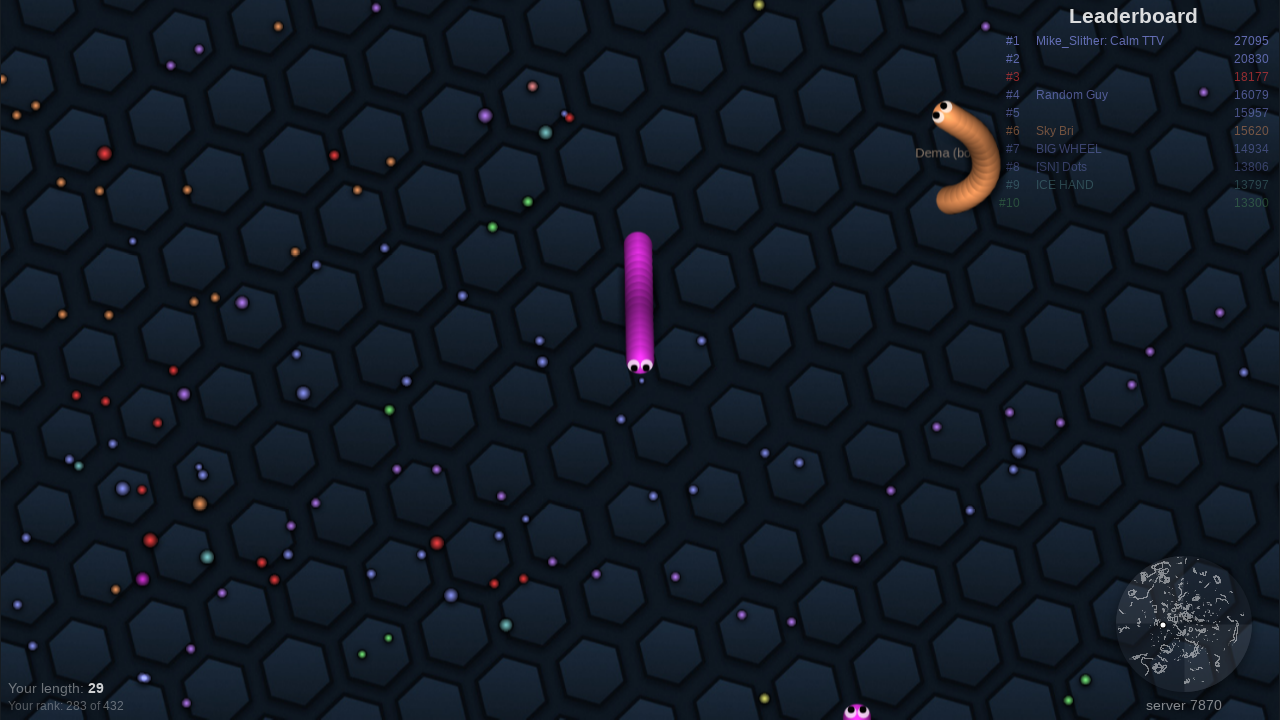